Tests JavaScript confirm dialog by dismissing (cancel) the confirmation

Starting URL: https://the-internet.herokuapp.com/

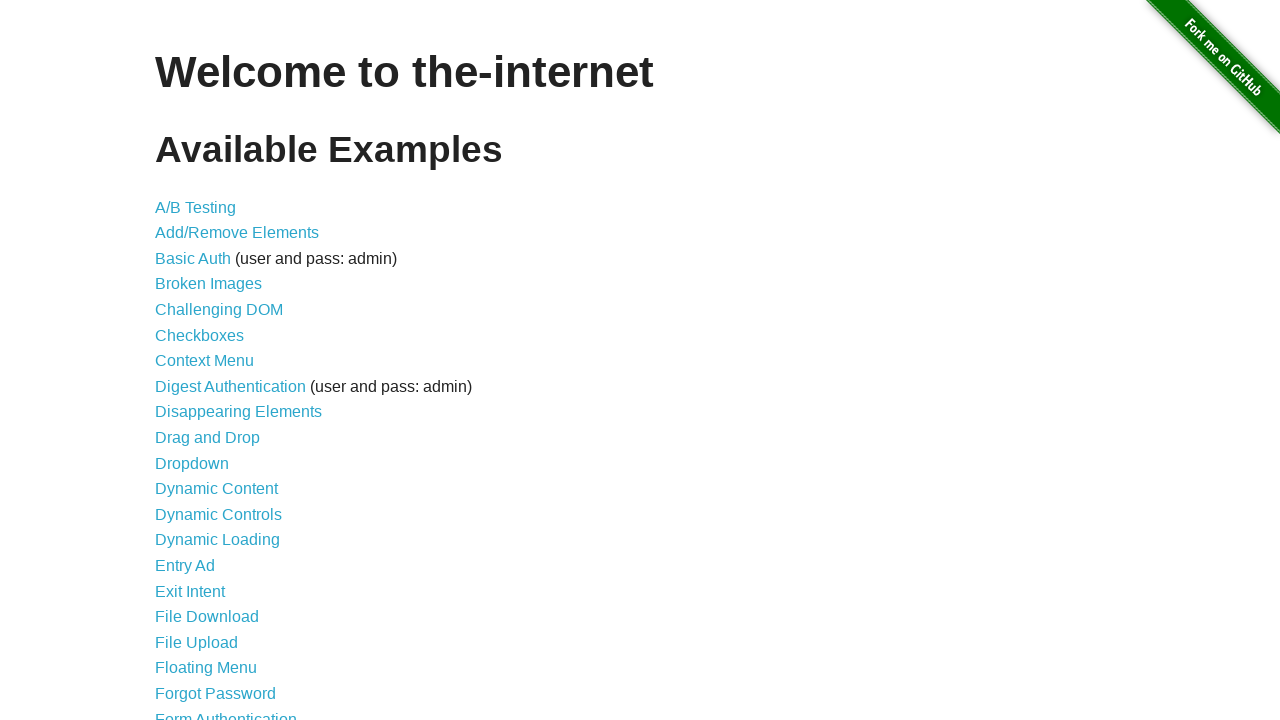

Navigated to the-internet.herokuapp.com
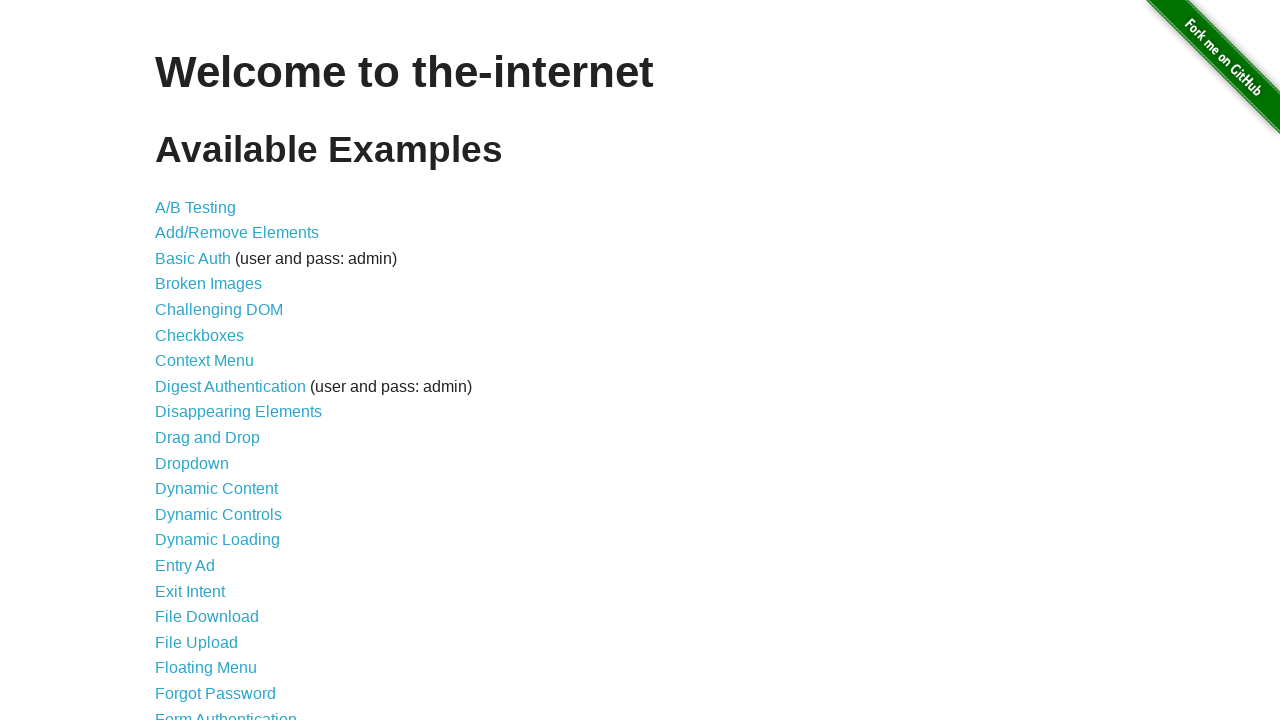

Clicked on JavaScript Alerts link at (214, 361) on text=JavaScript Alerts
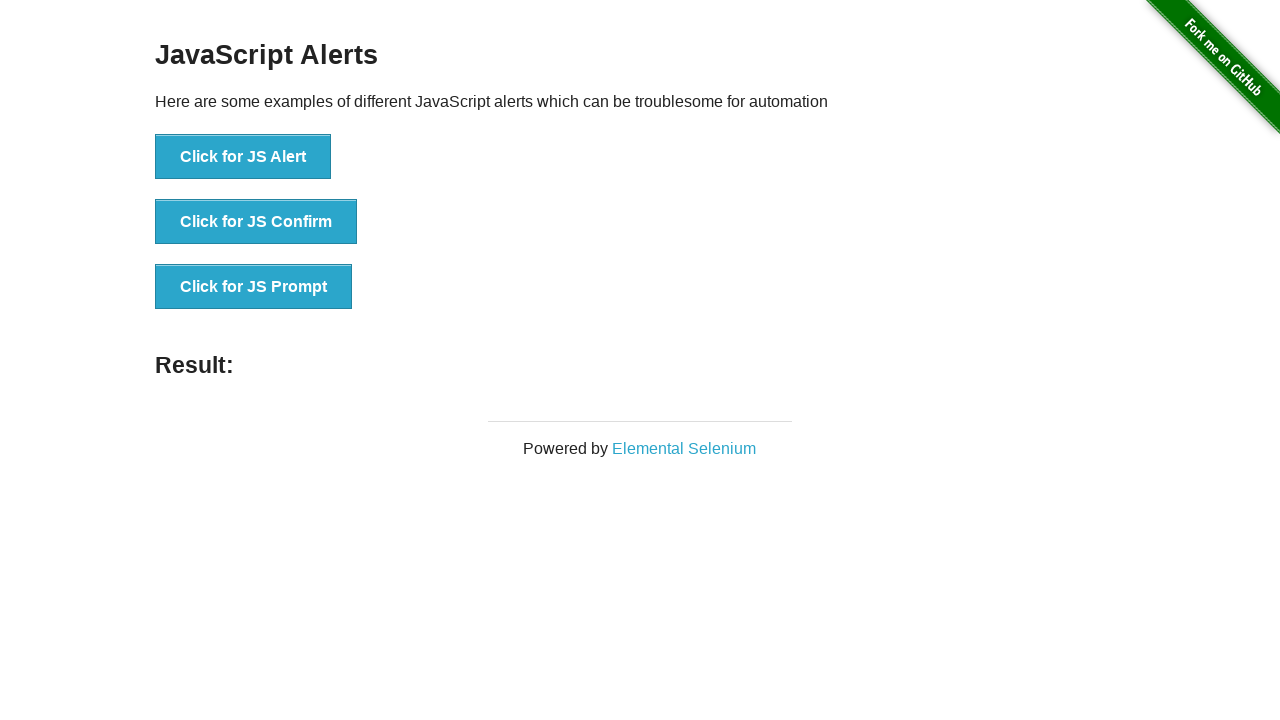

Set up dialog handler to dismiss confirmation
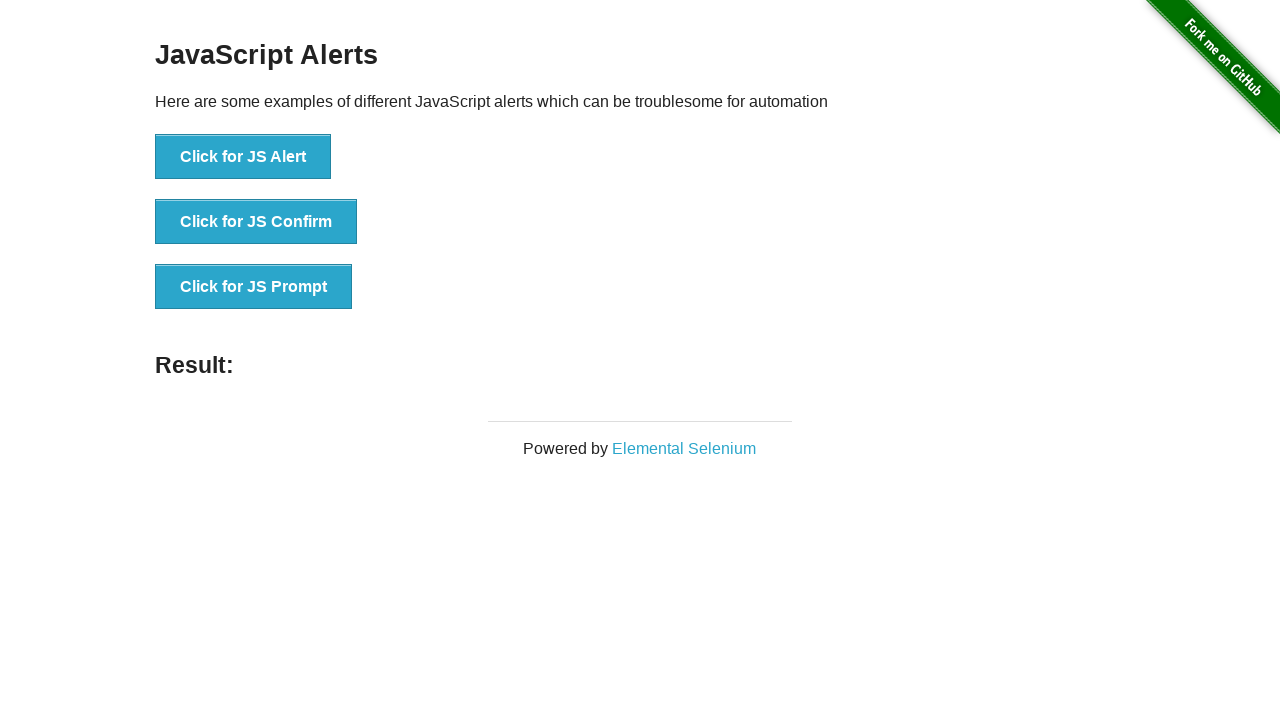

Clicked JS Confirm button, triggered confirm dialog at (256, 222) on text=Click for JS Confirm
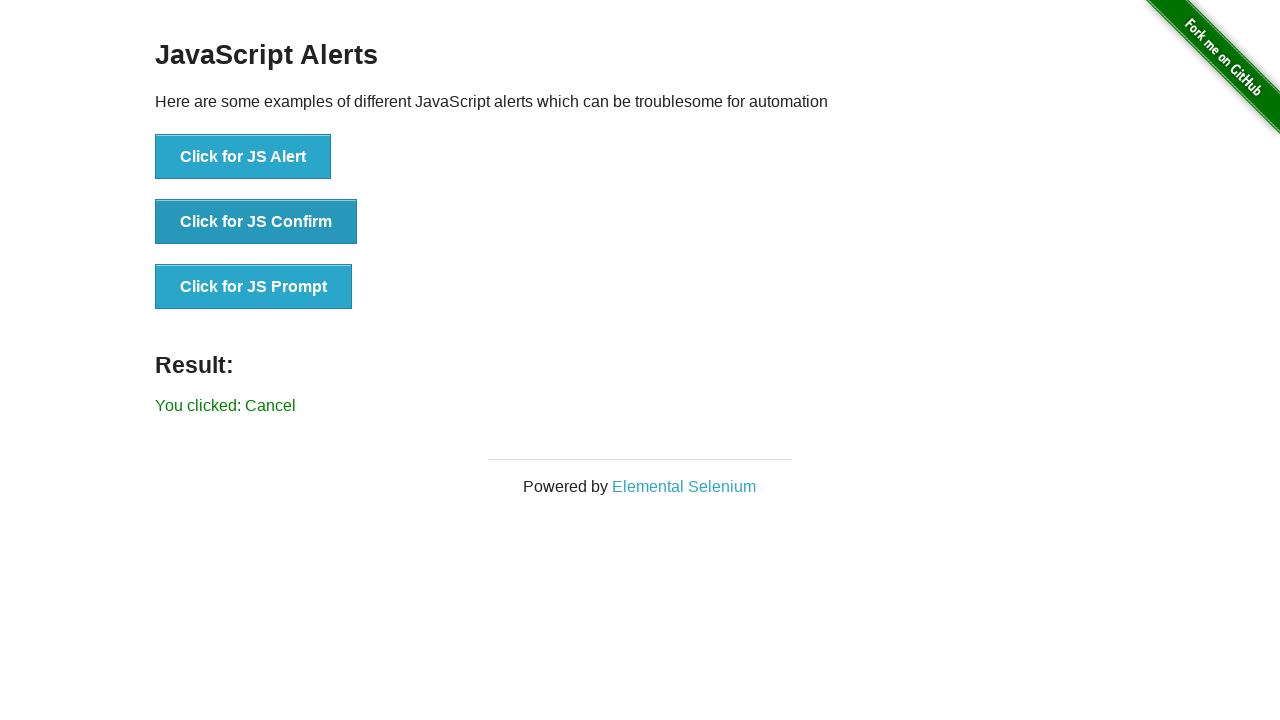

Result message element loaded
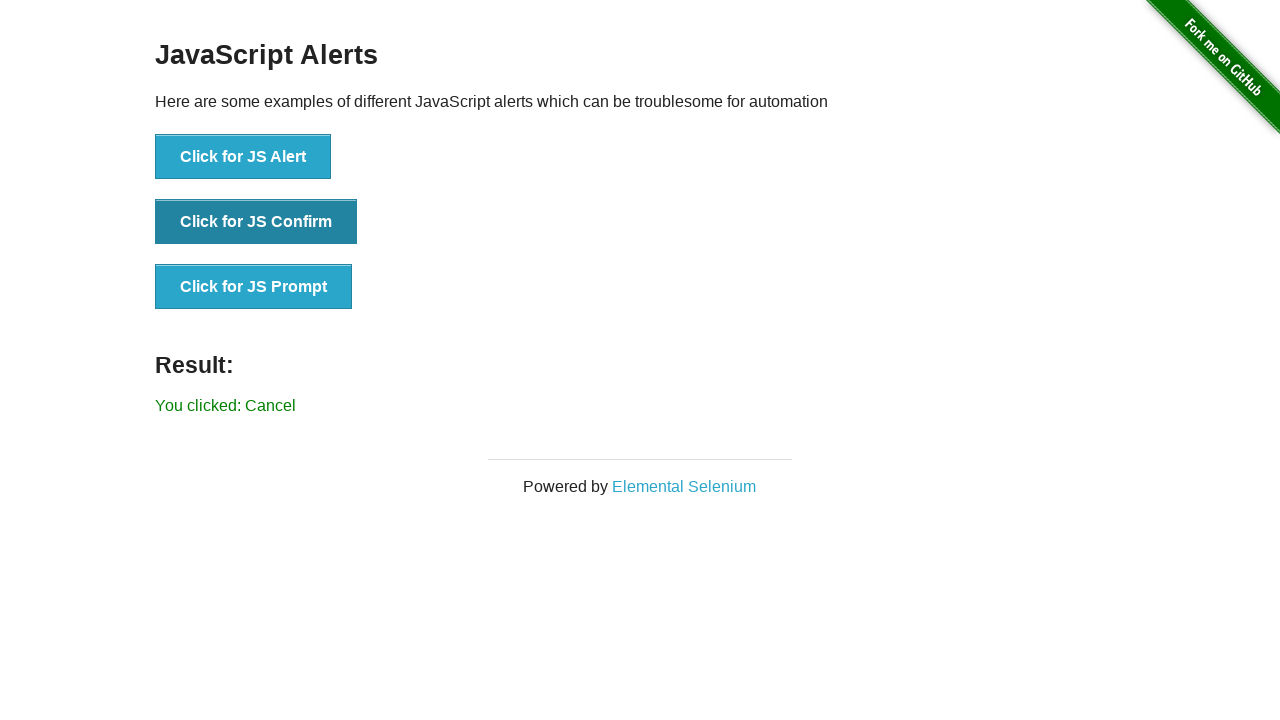

Verified result shows 'You clicked: Cancel' - confirm dialog was successfully dismissed
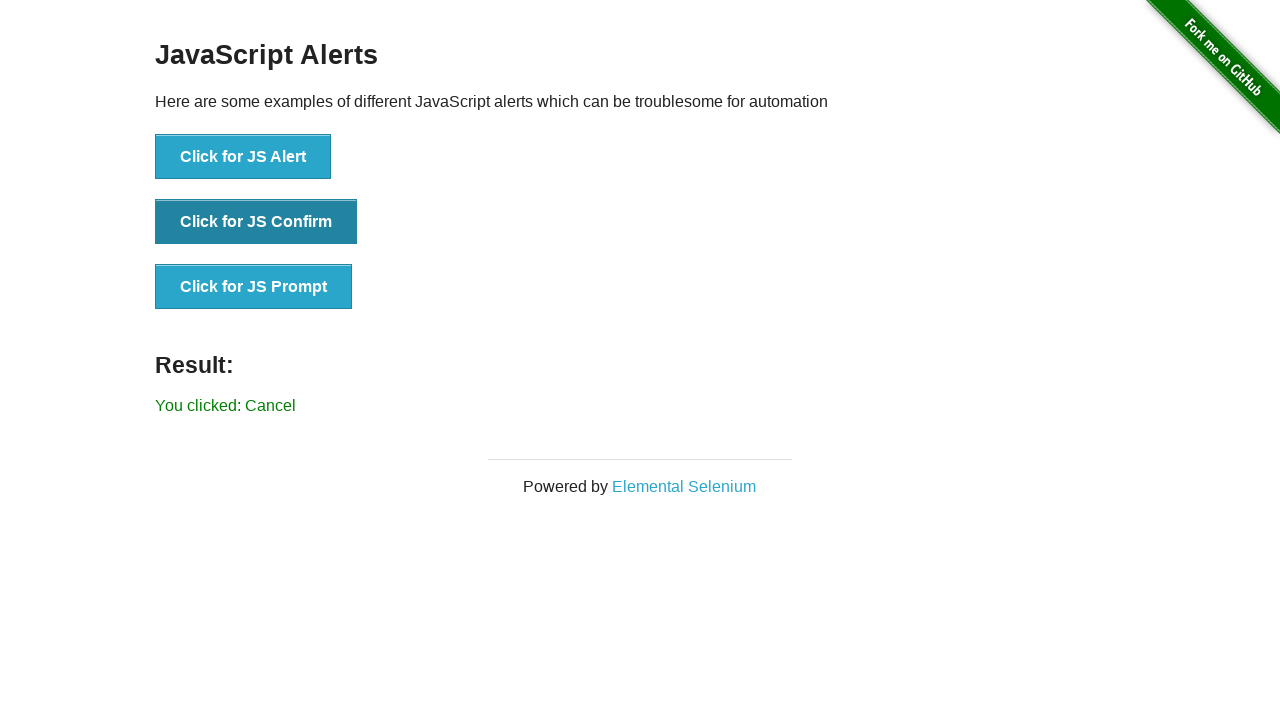

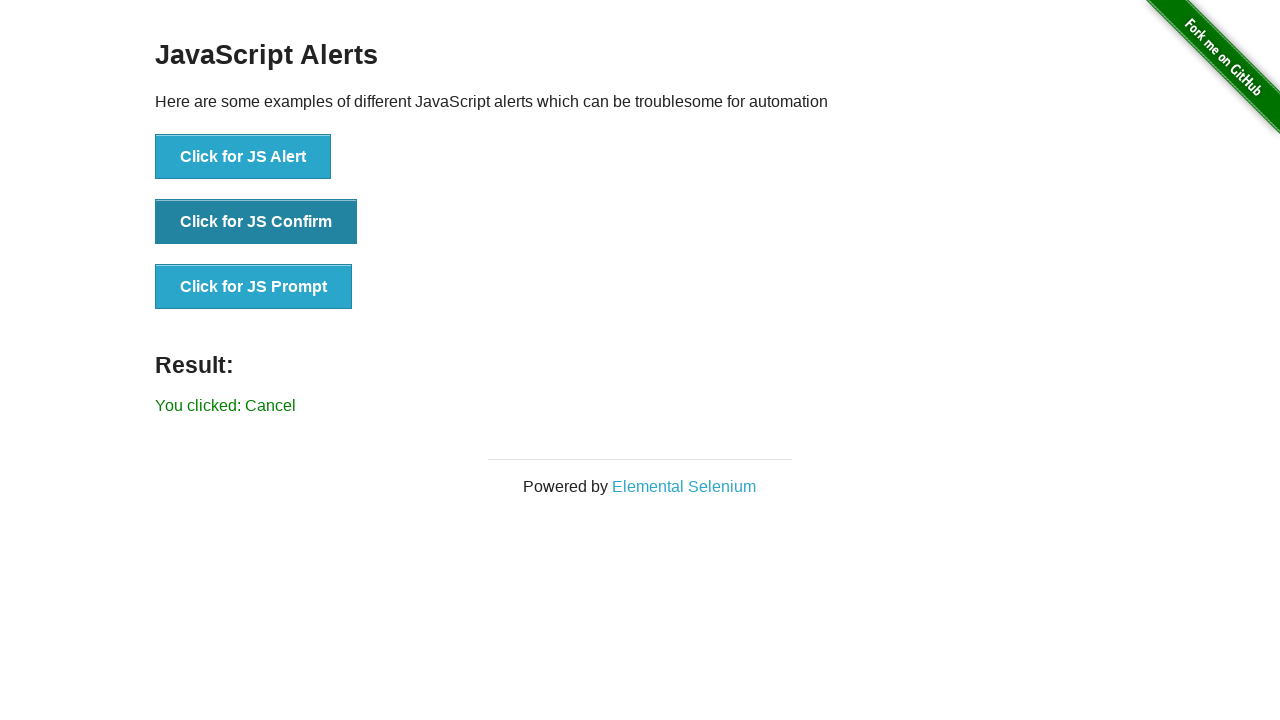